Searches for "phone" in the search box and verifies that products are found in the search results

Starting URL: https://www.testotomasyonu.com

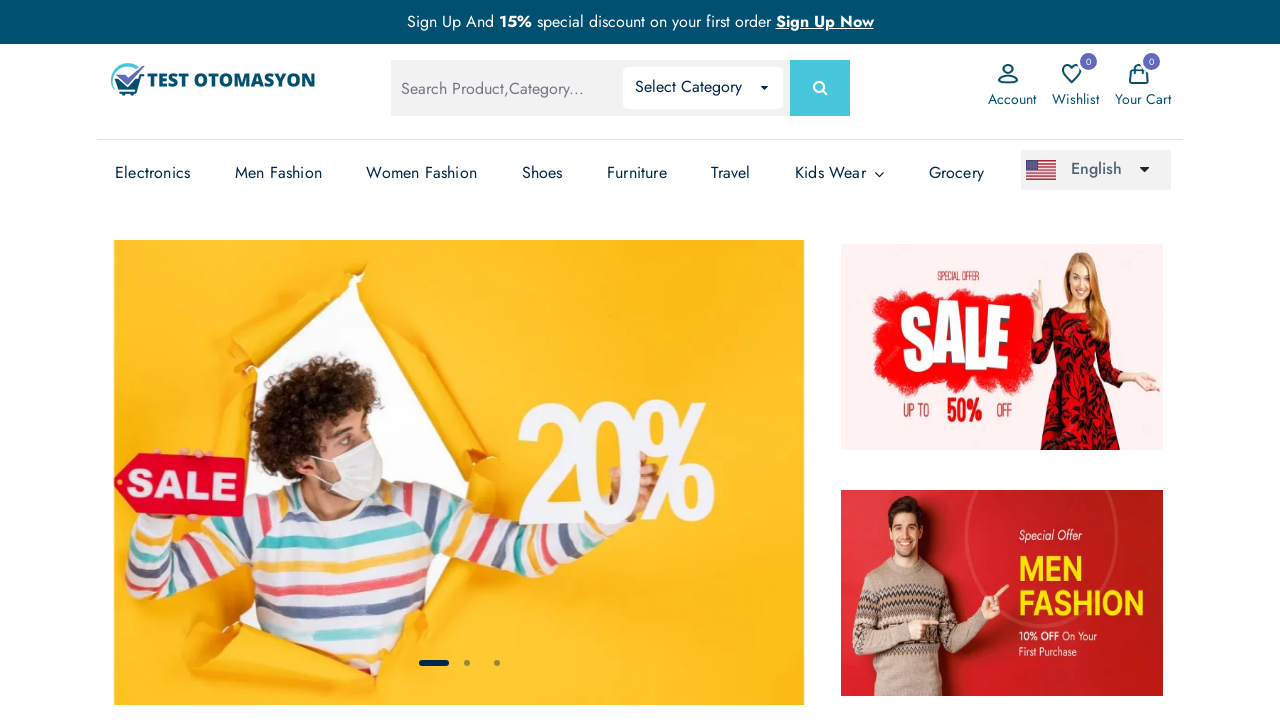

Filled search box with 'phone' on #global-search
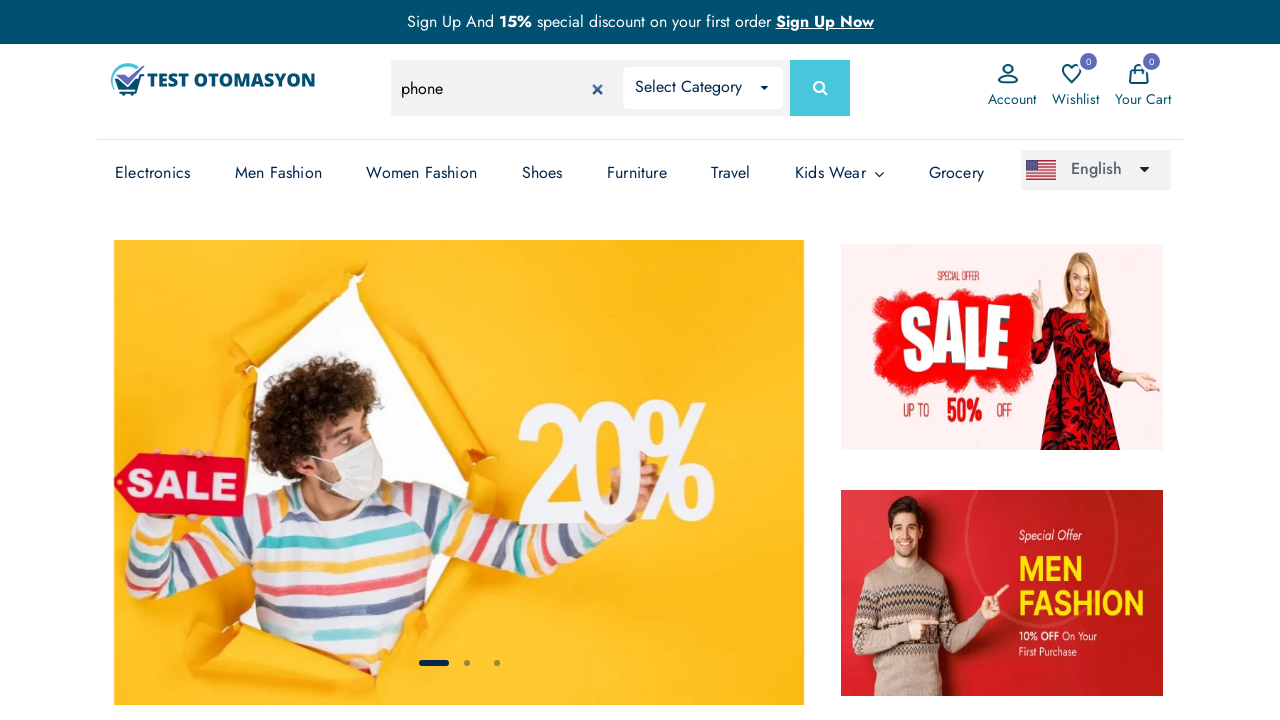

Pressed Enter to submit search on #global-search
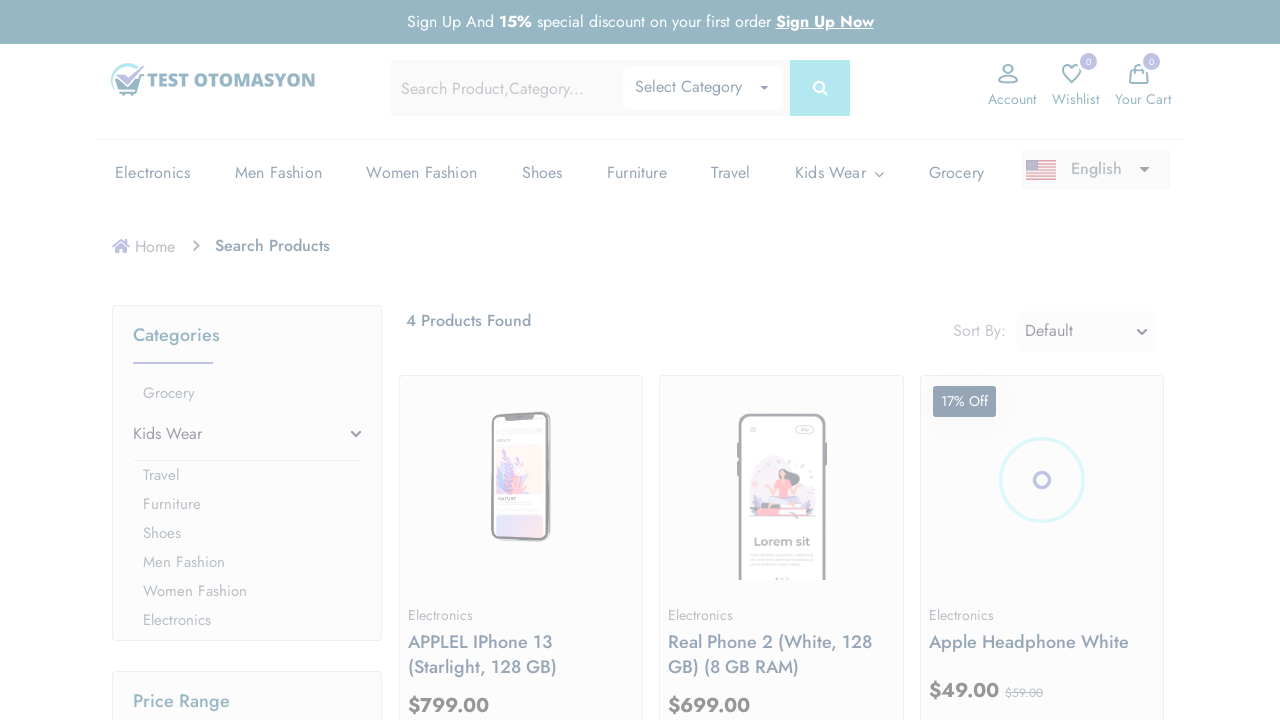

Search results loaded with product images
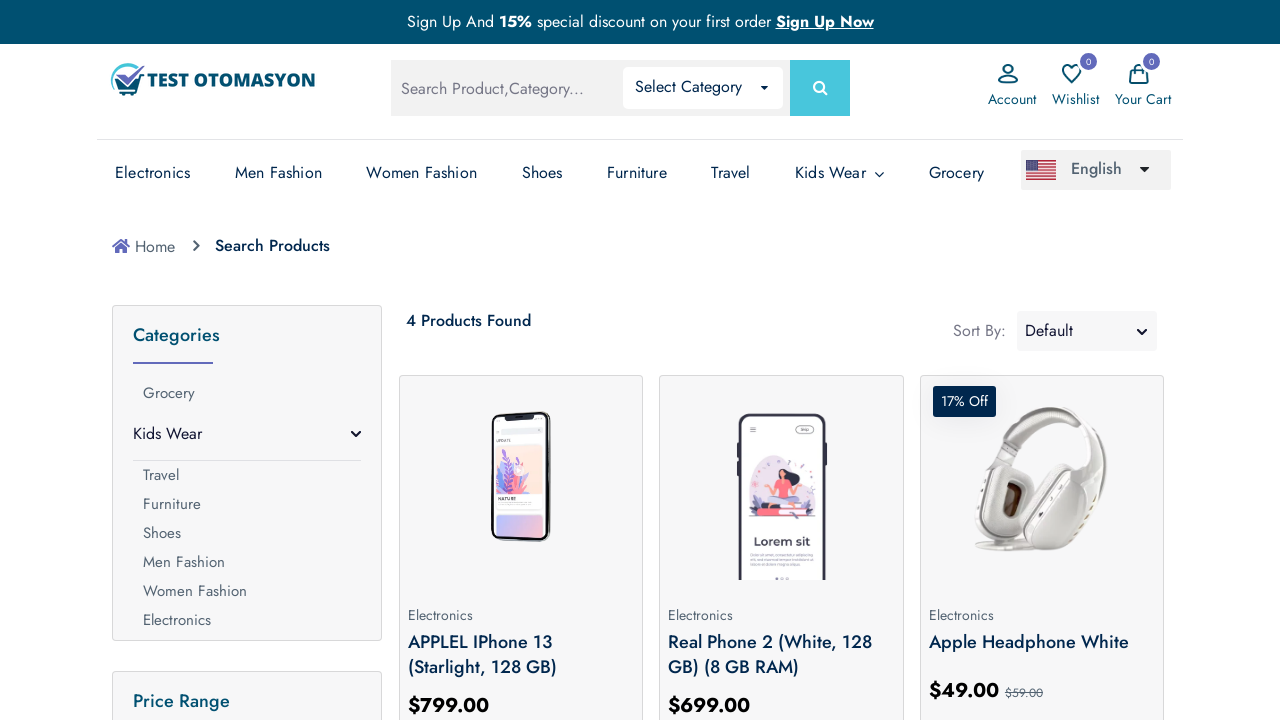

Located 4 product elements
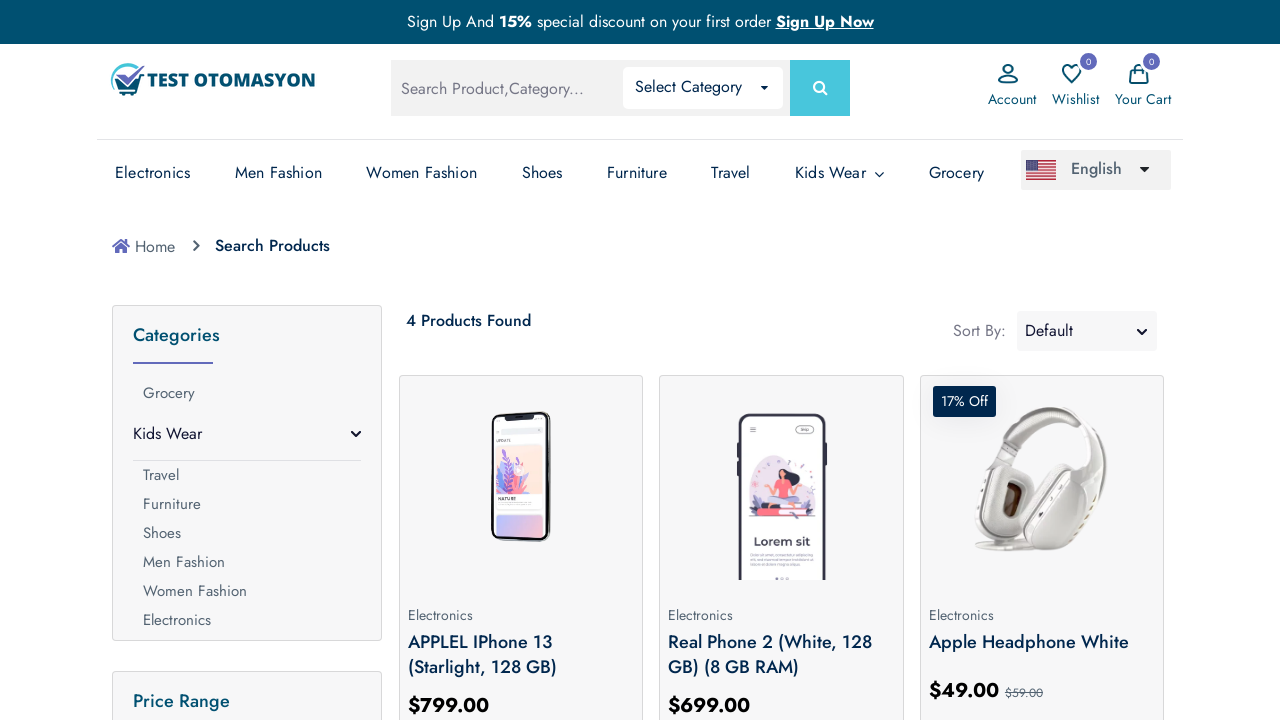

Verified that products were found in search results
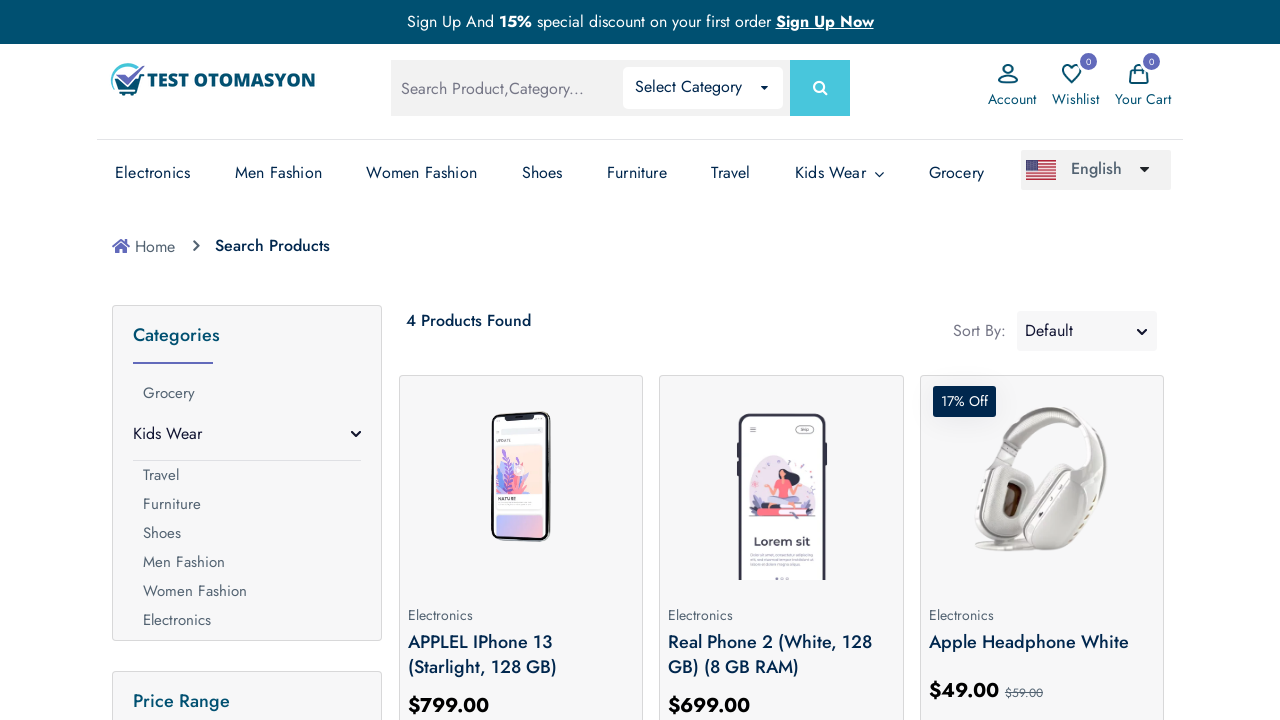

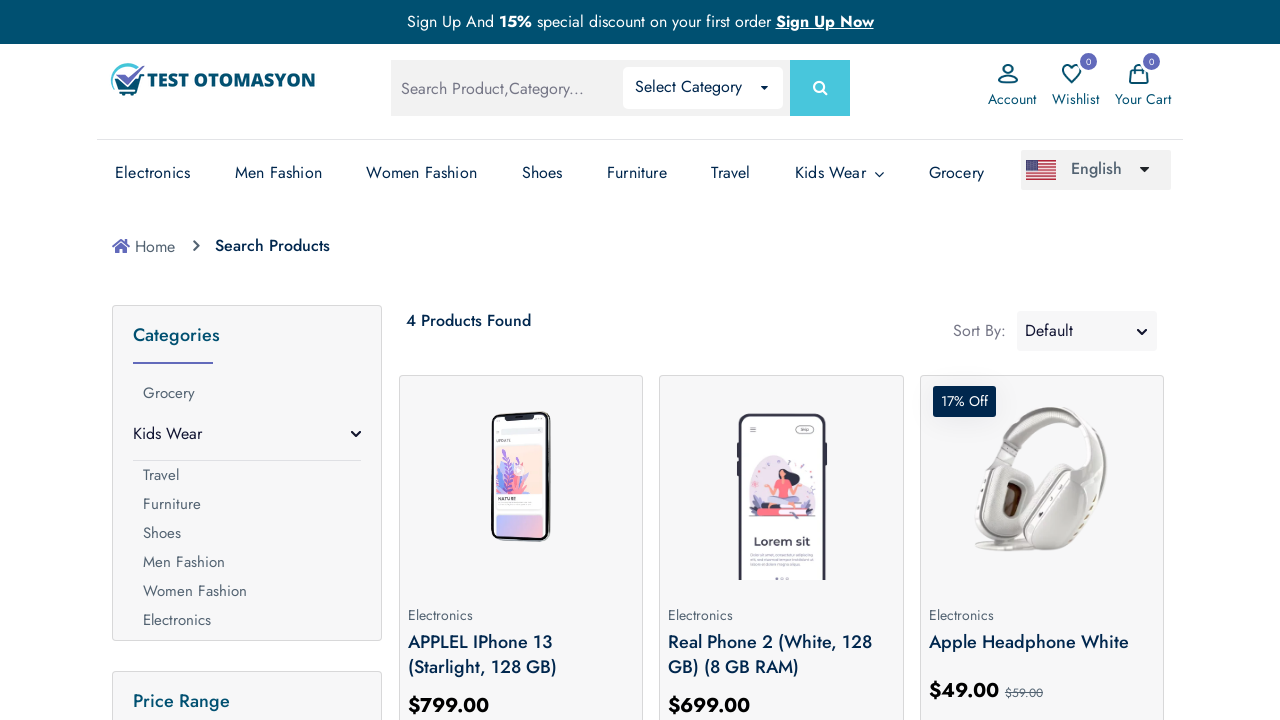